Tests browser forward and back navigation by clicking a link, going back, then going forward

Starting URL: https://www.selenium.dev/selenium/web/mouse_interaction.html

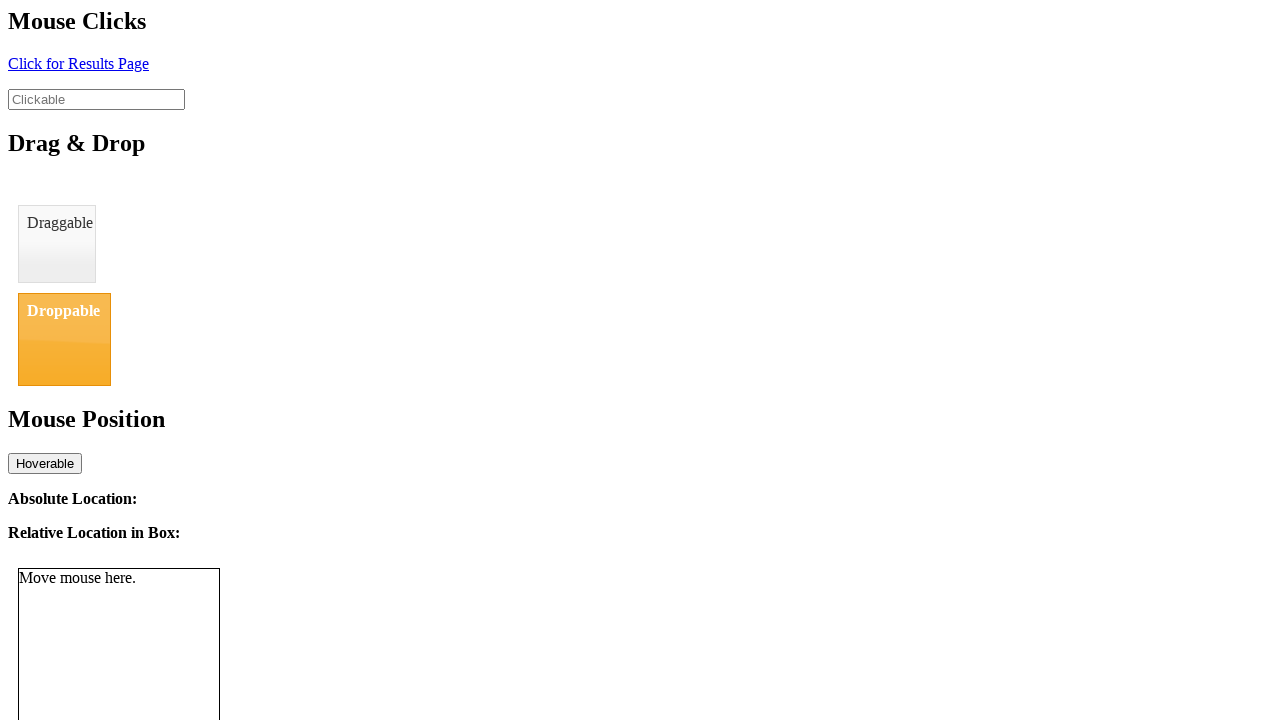

Waited for click element to load
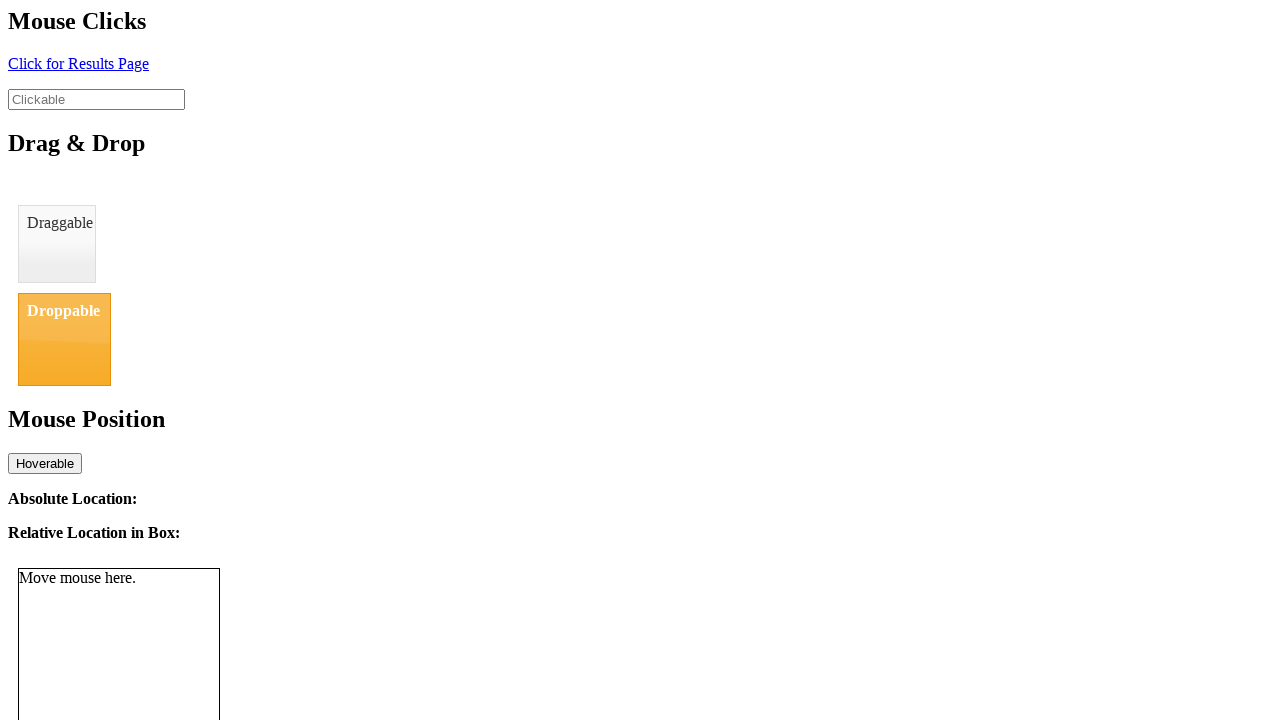

Clicked on the link to navigate to new page at (78, 63) on #click
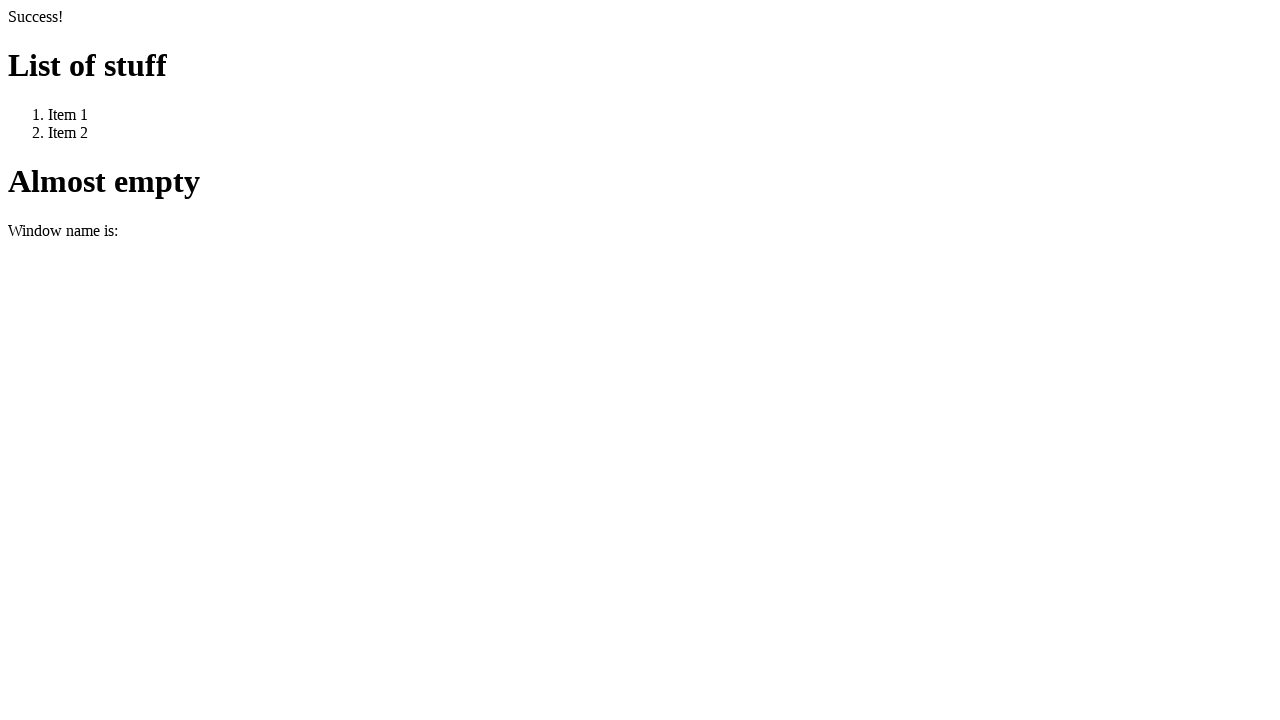

New page loaded (domcontentloaded)
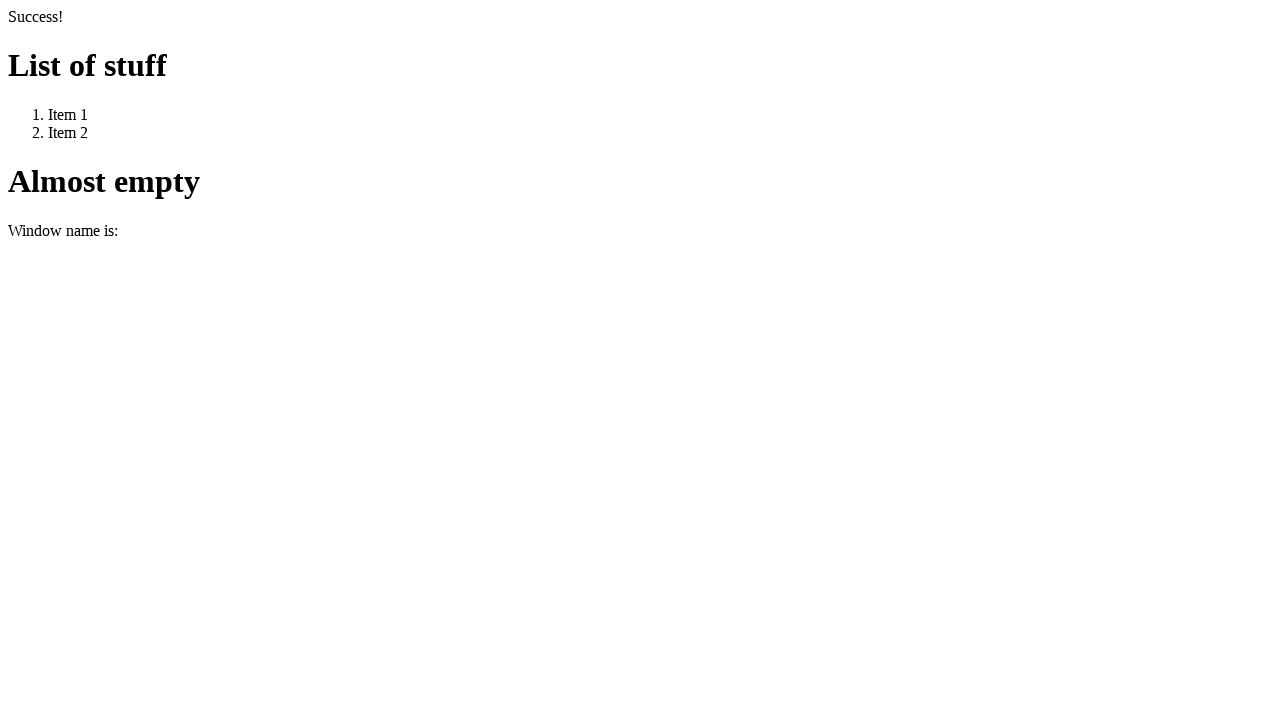

Navigated back to original page
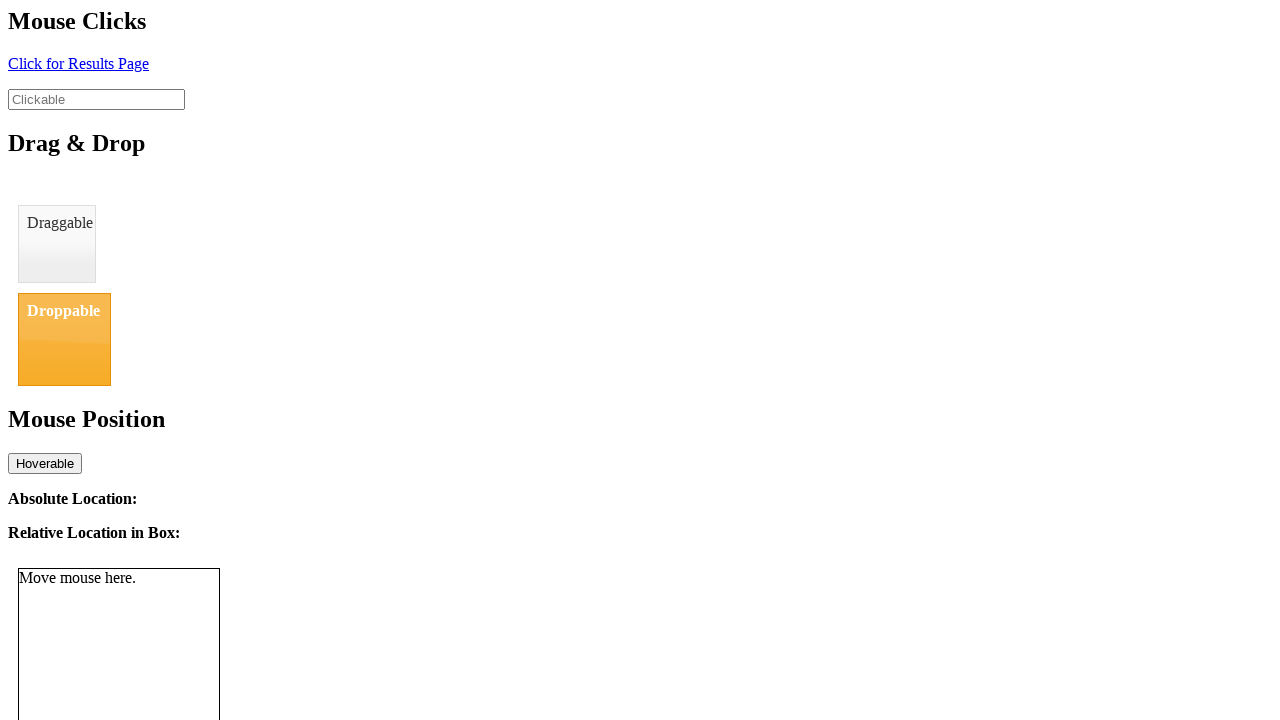

Original page loaded after back navigation (domcontentloaded)
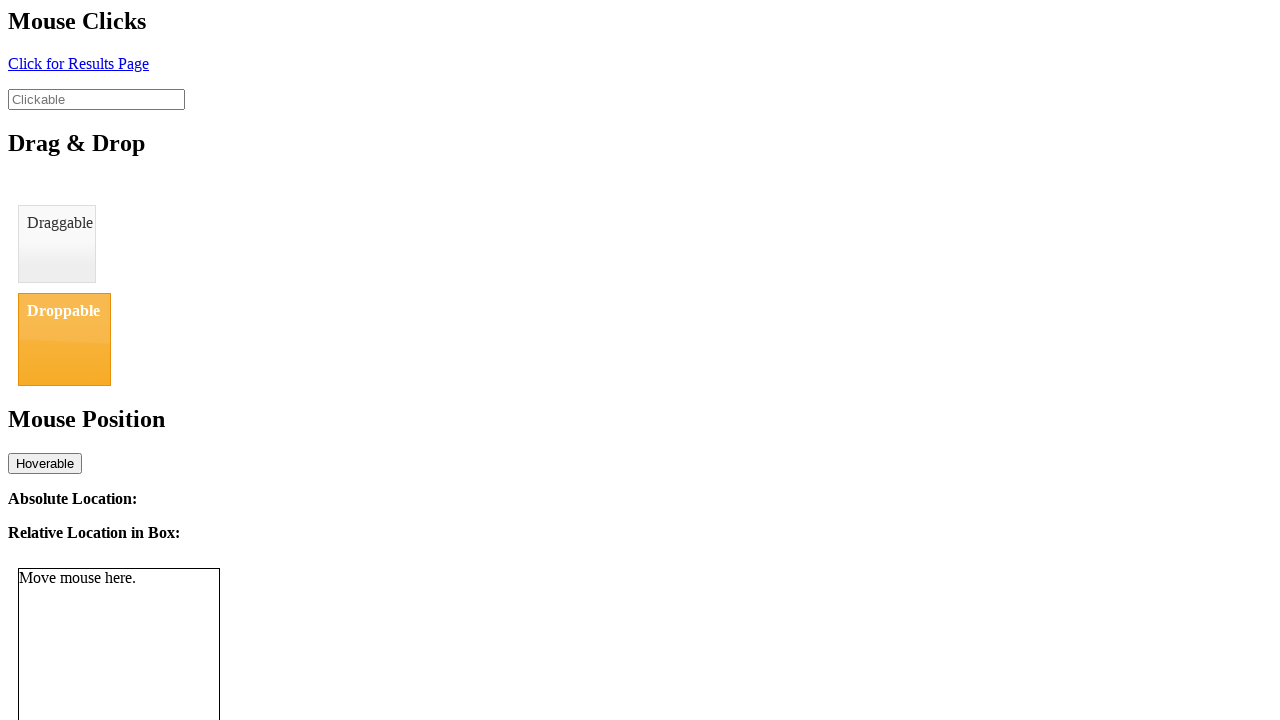

Navigated forward to the previously visited page
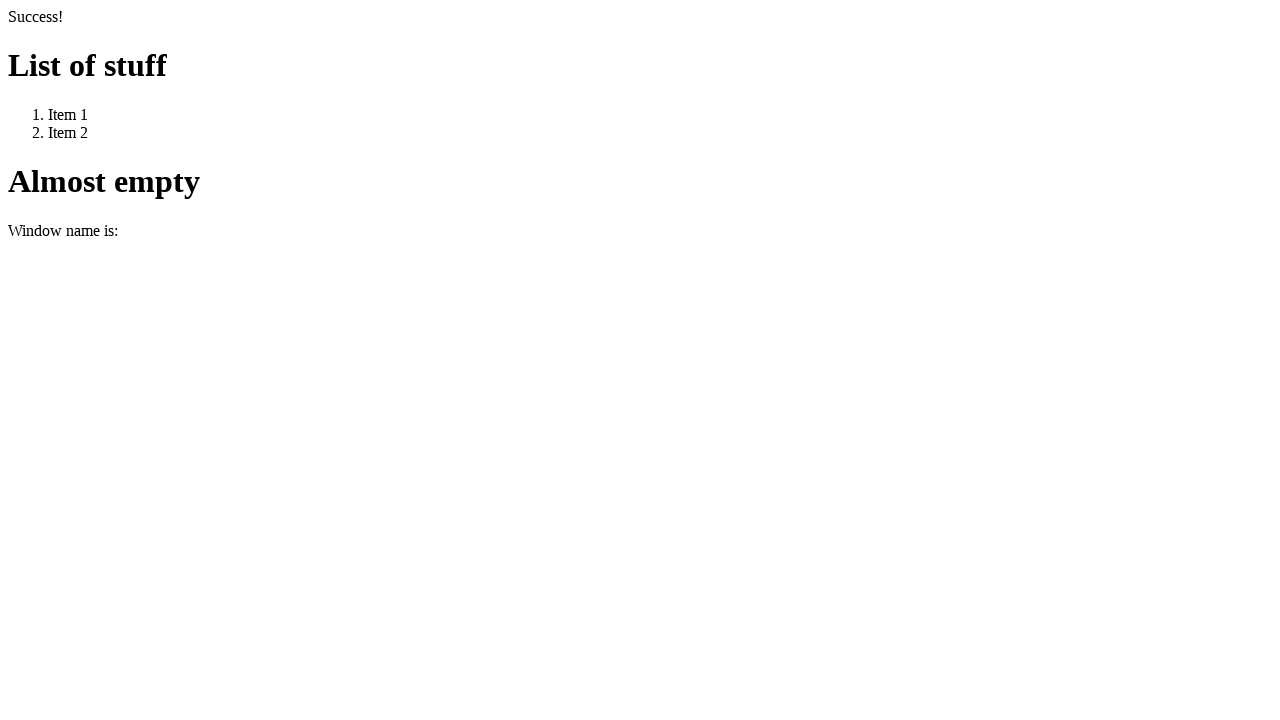

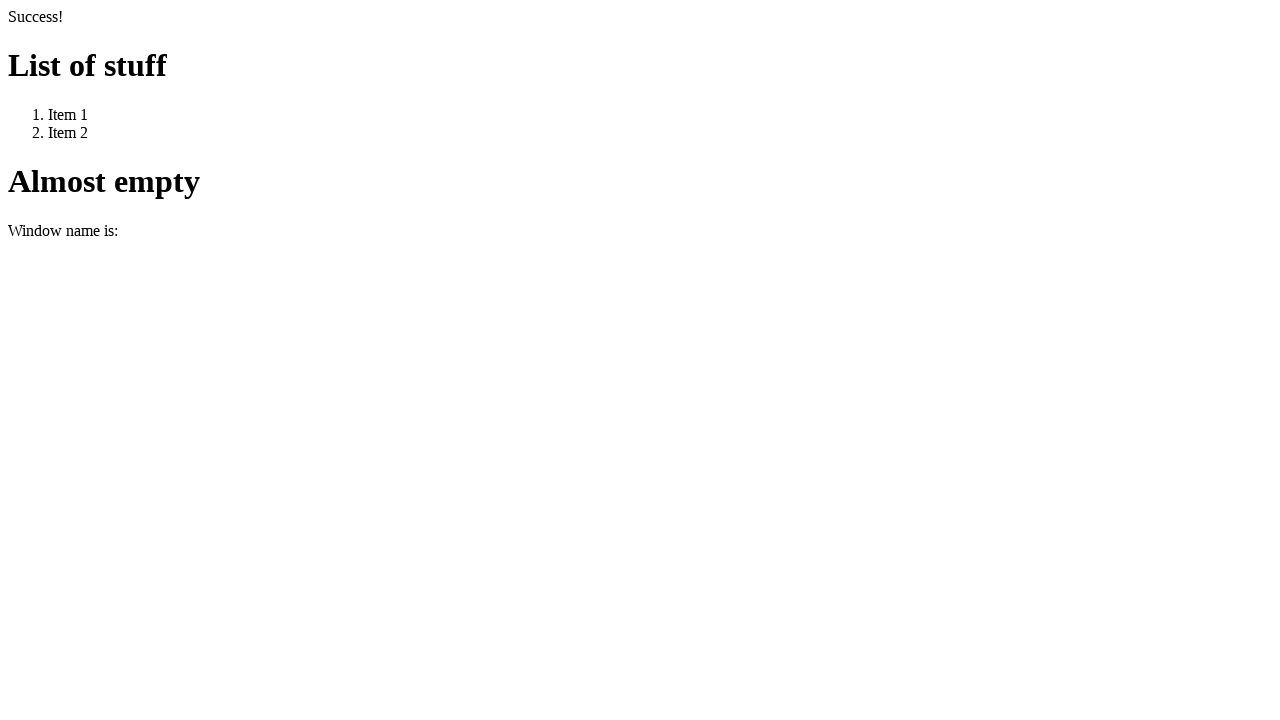